Solves a math problem on a form by calculating a value from an element on the page, filling the answer, selecting checkboxes, and submitting the form

Starting URL: http://suninjuly.github.io/math.html

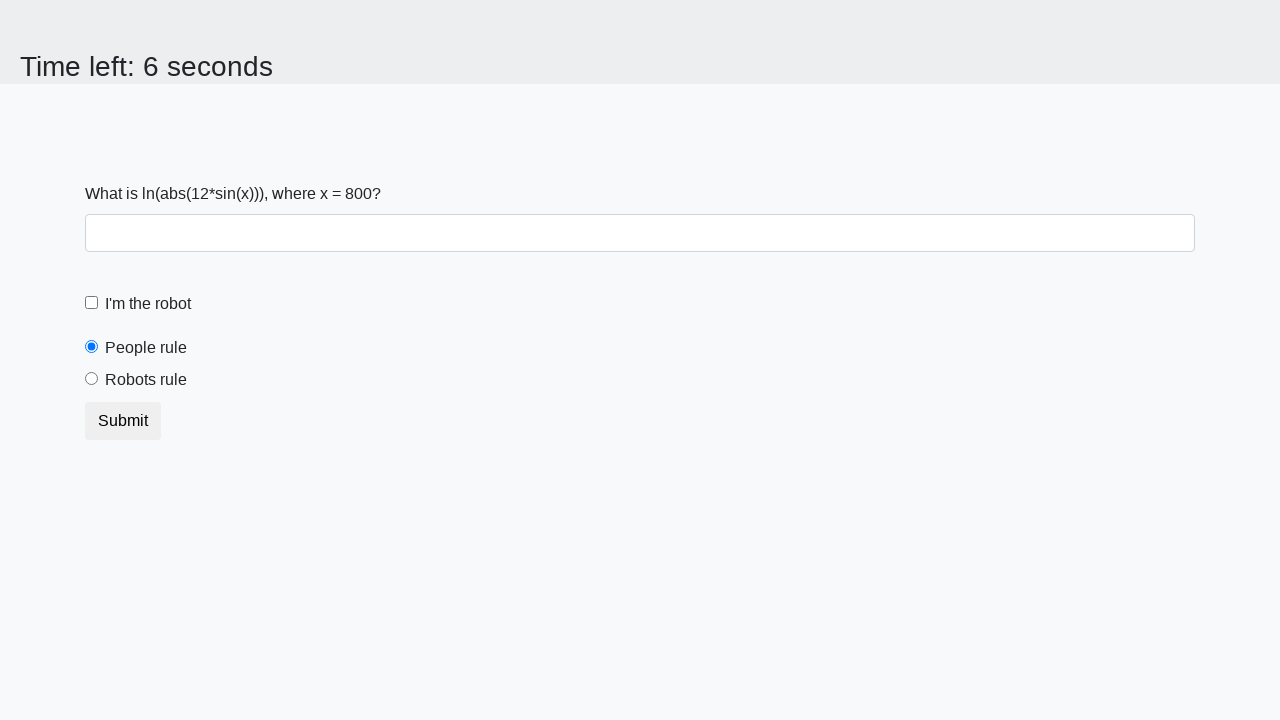

Retrieved x value from page element #input_value
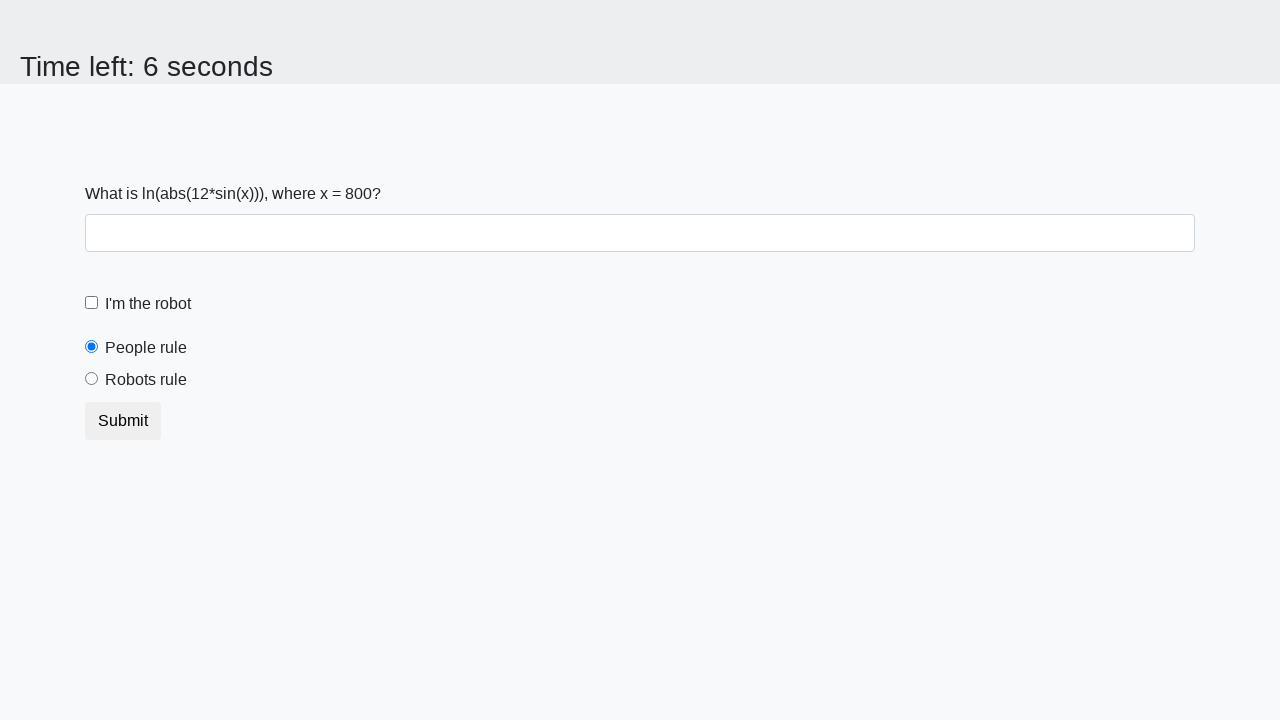

Calculated answer using math formula
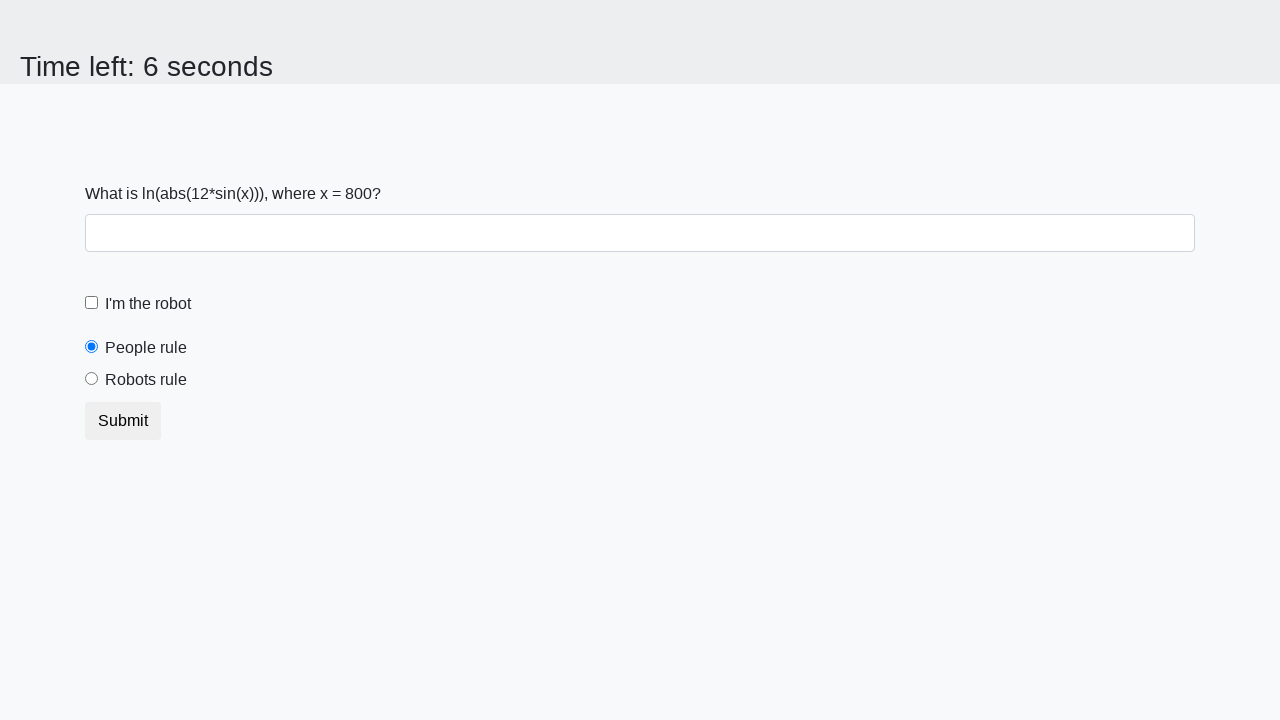

Filled answer field with calculated value on #answer
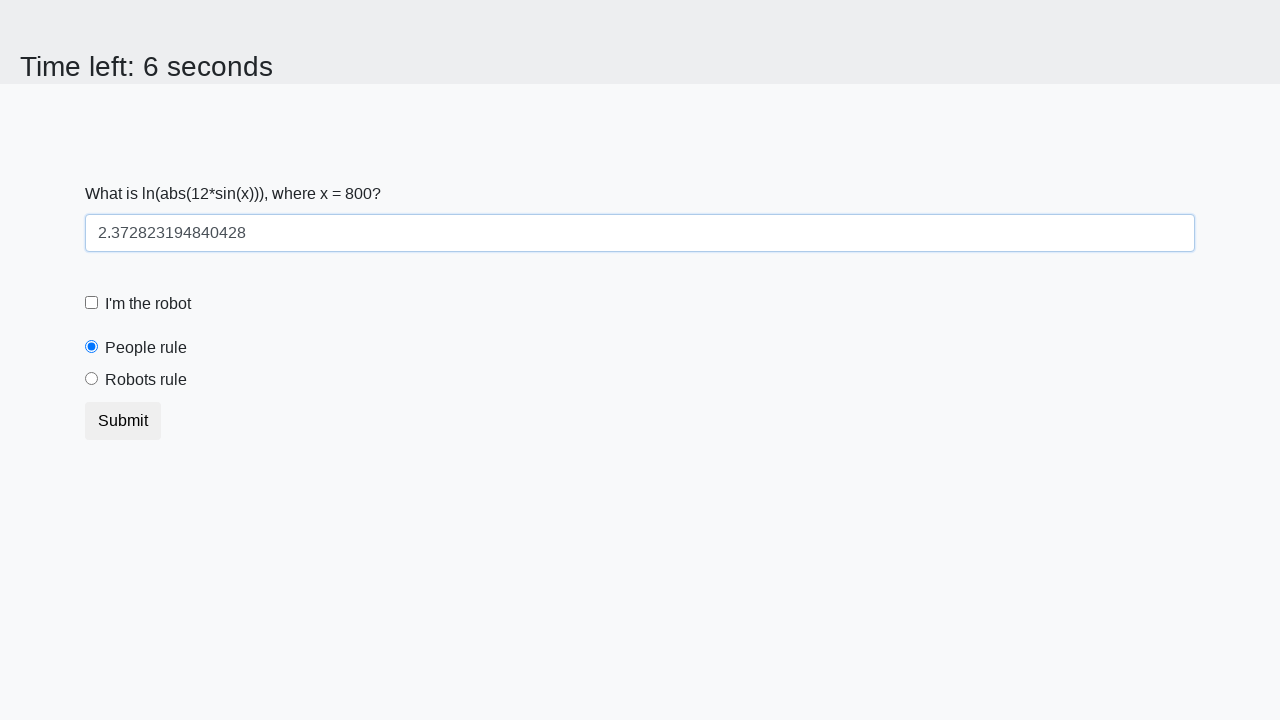

Clicked 'I'm not a robot' checkbox at (92, 303) on #robotCheckbox
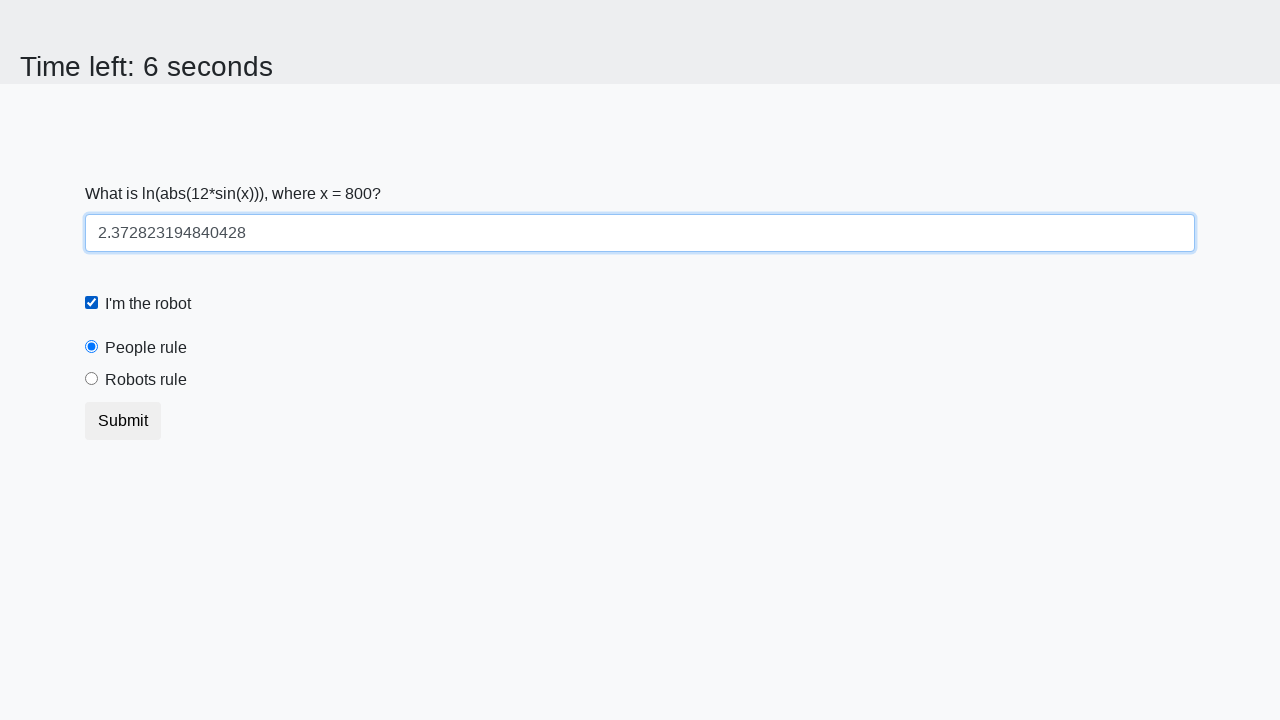

Selected robots rule radio button at (92, 379) on #robotsRule
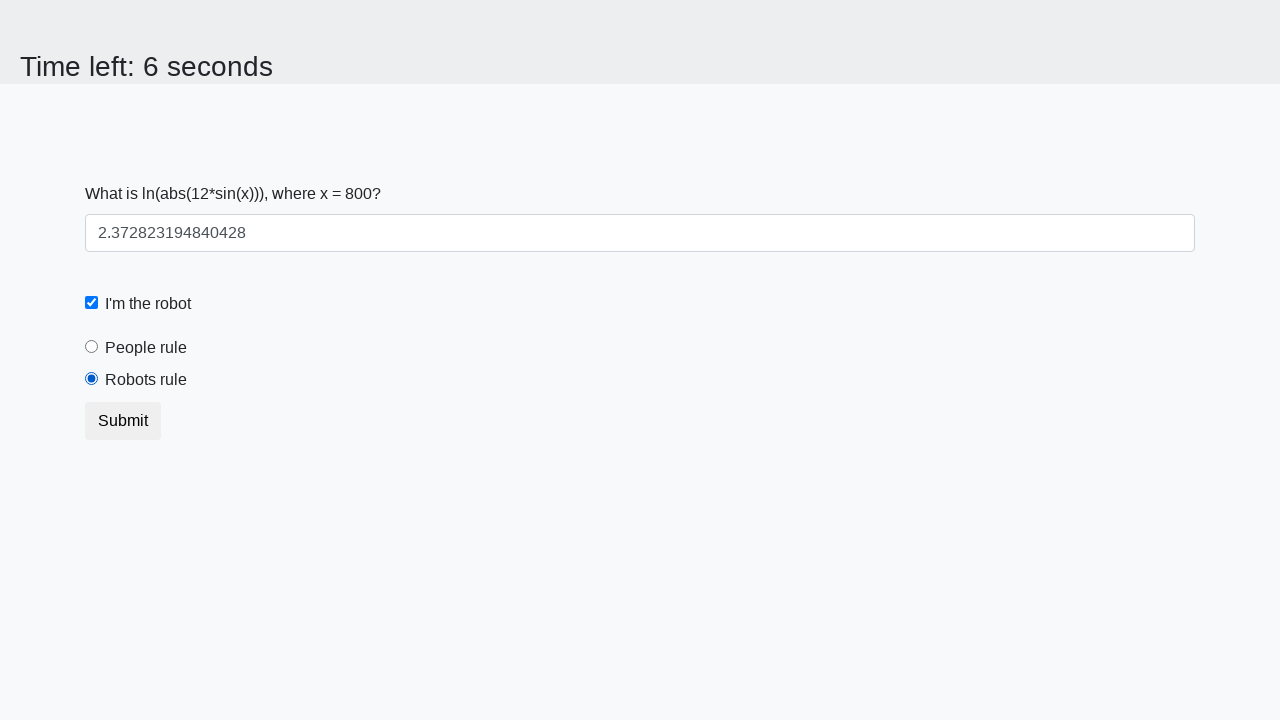

Clicked form submit button at (123, 421) on .btn-default
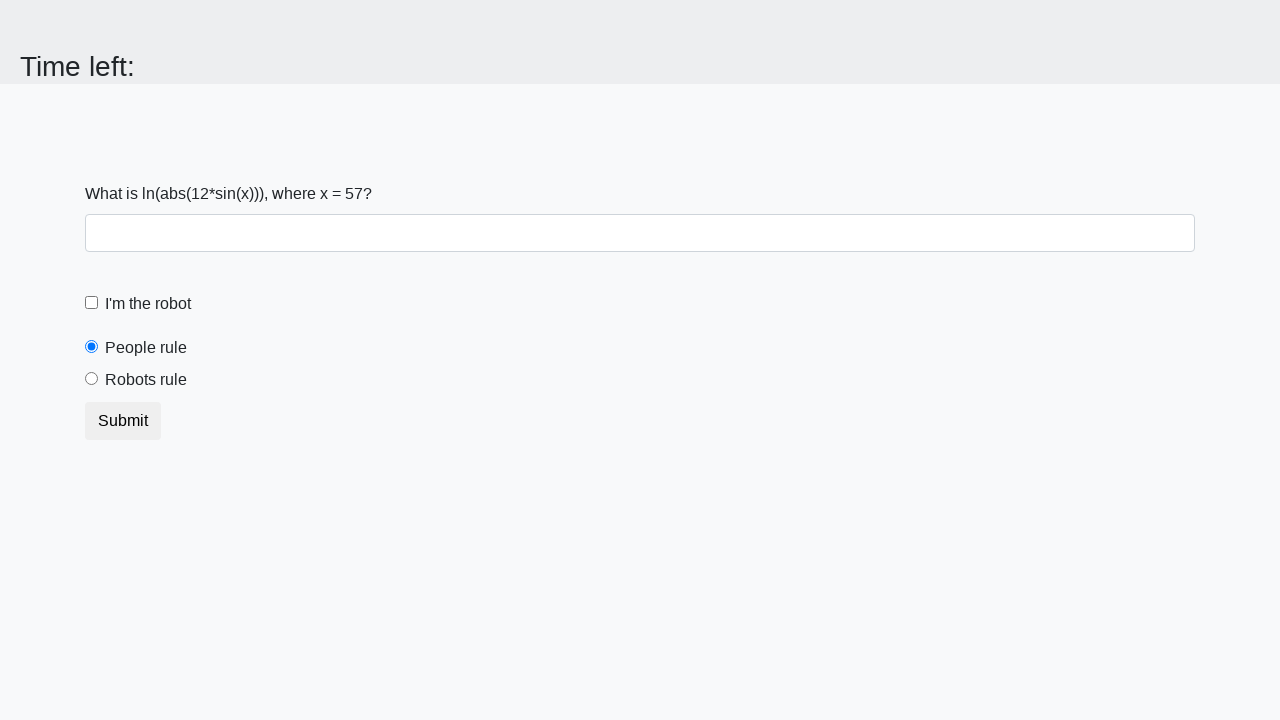

Waited 1000ms for result to appear
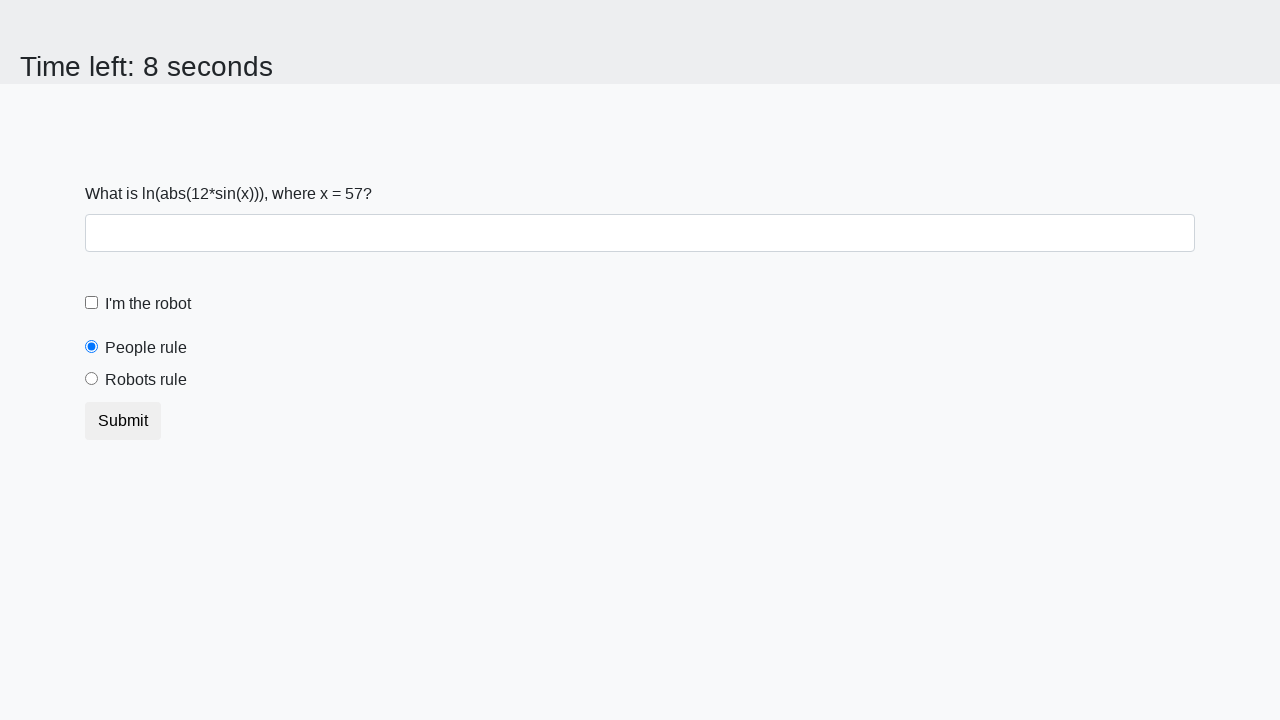

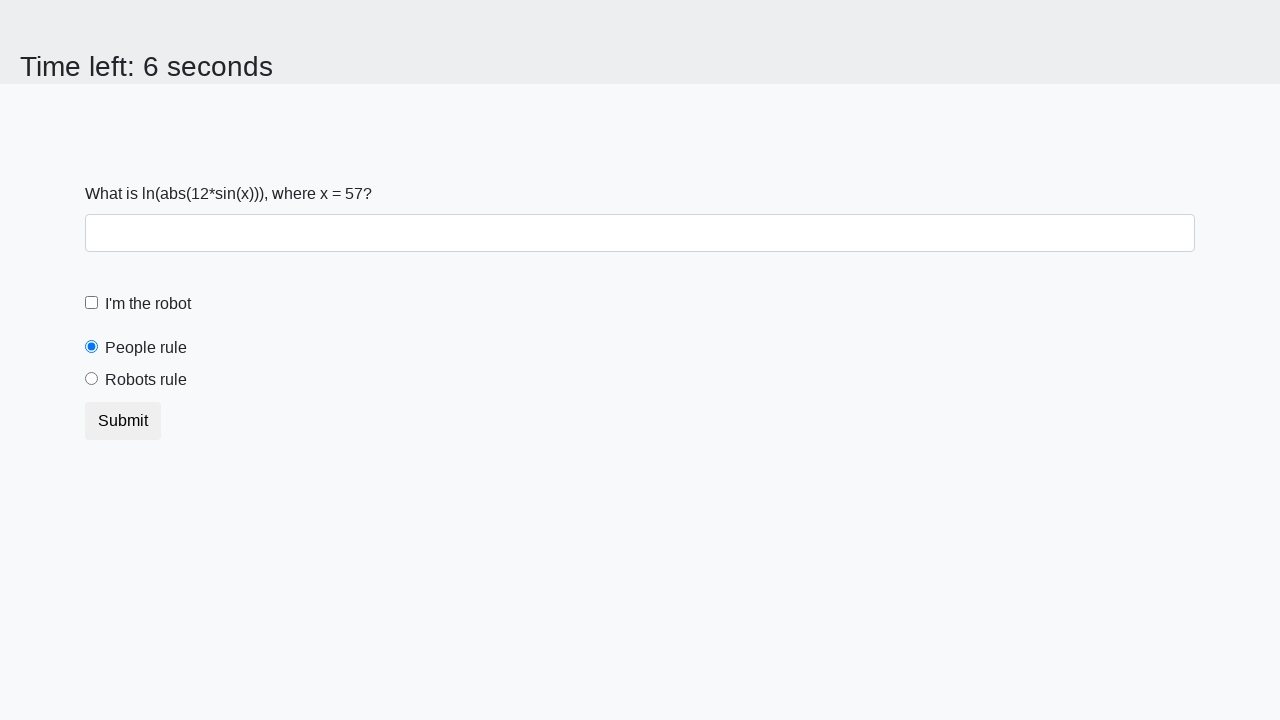